Tests browser window management operations by navigating to two URLs, getting window position and size information, and maximizing the browser window.

Starting URL: https://deluxe-menu.com/popup-mode-sample.html

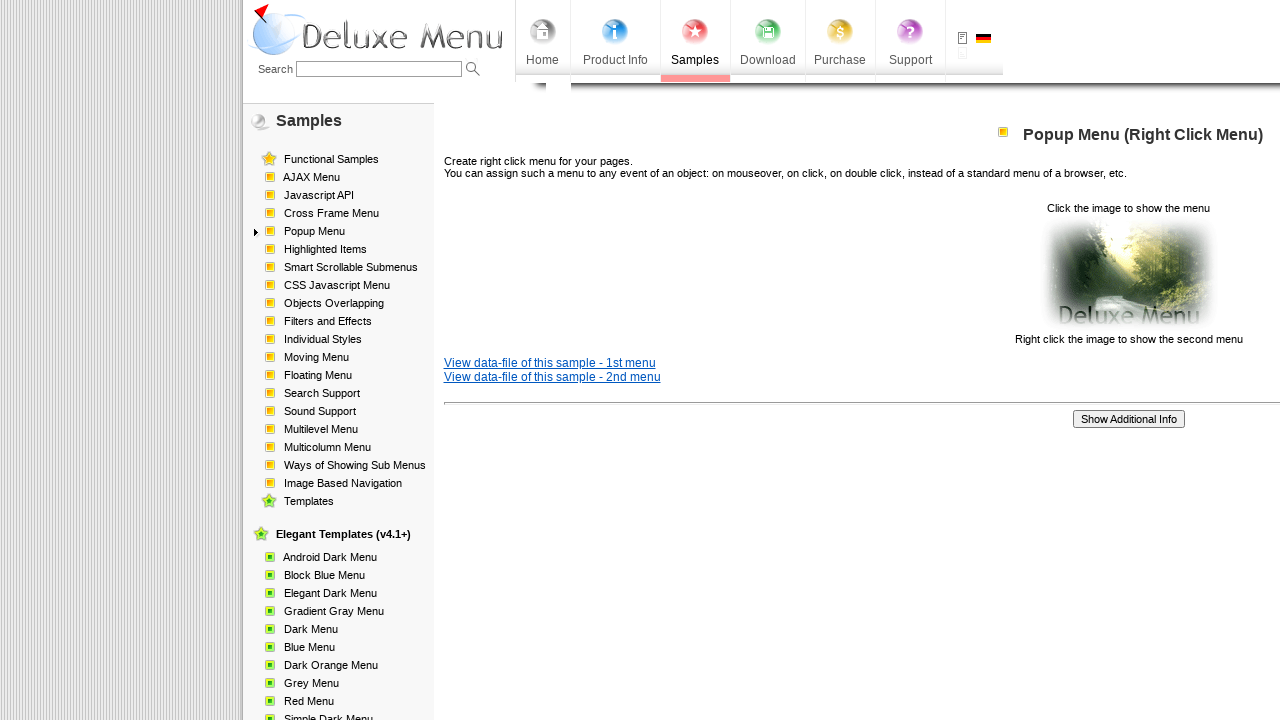

Retrieved initial viewport size
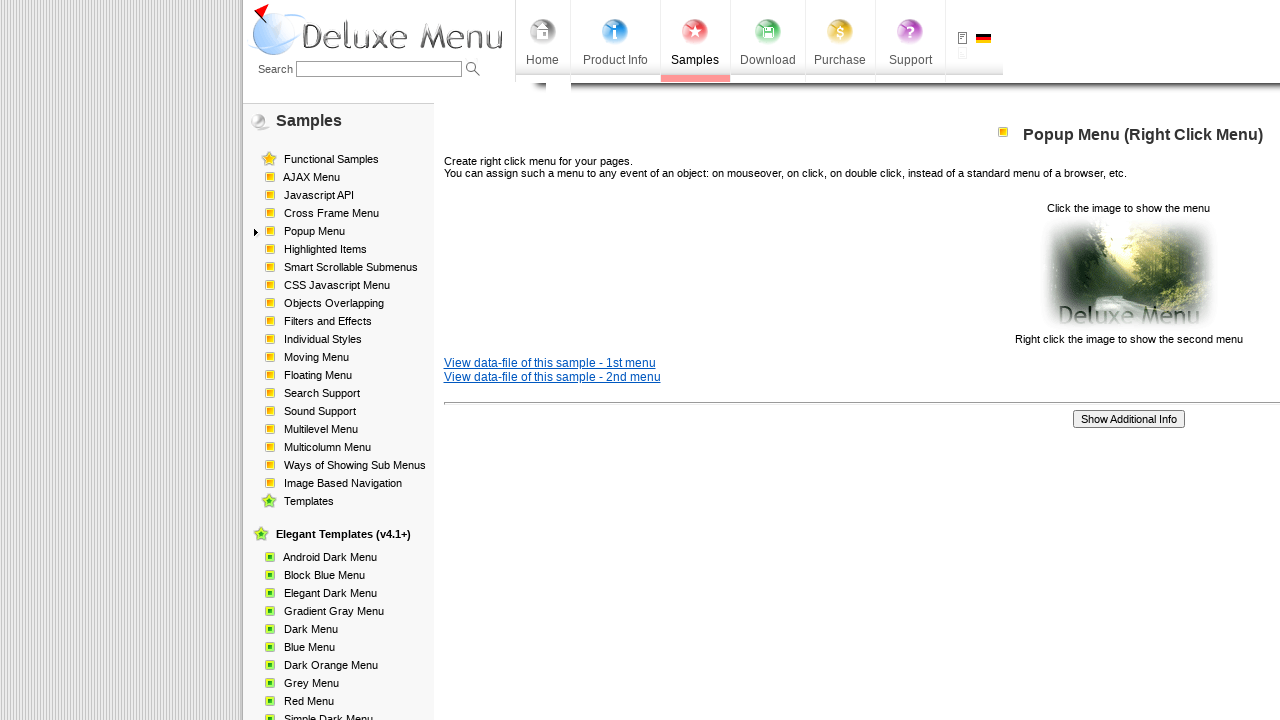

Navigated to Maven Repository artifact page
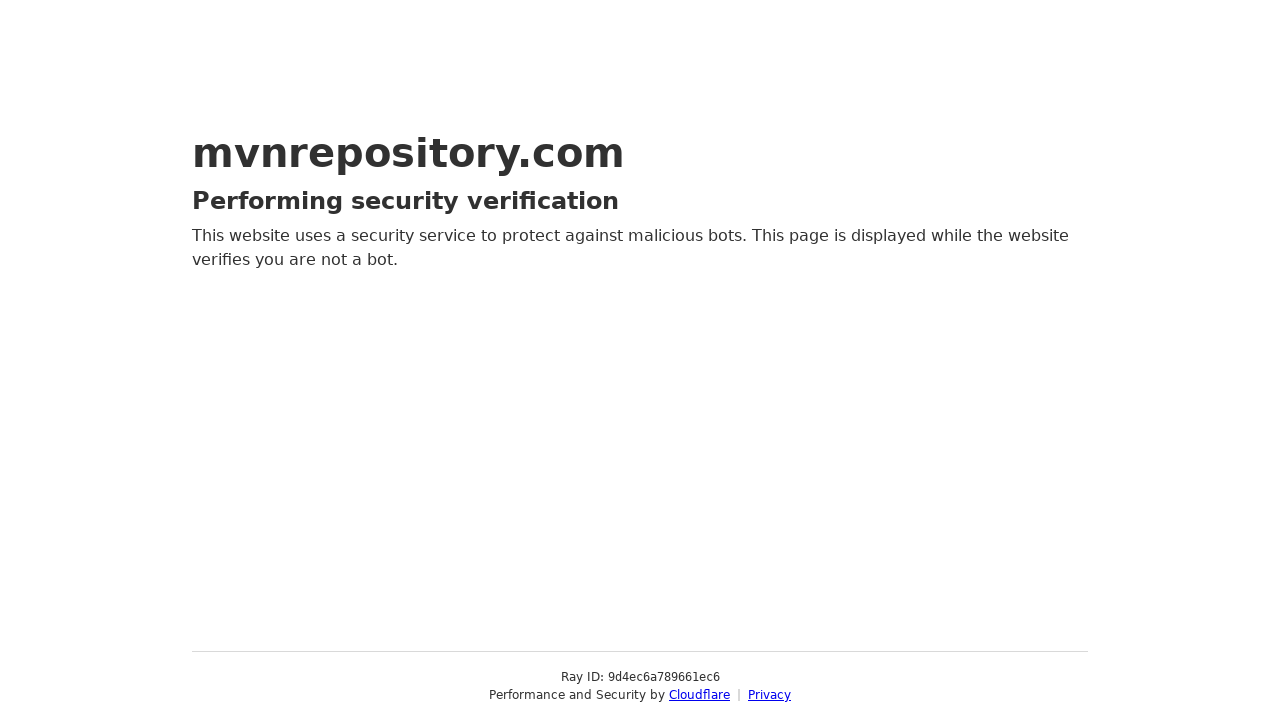

Retrieved current viewport size from Maven Repository page
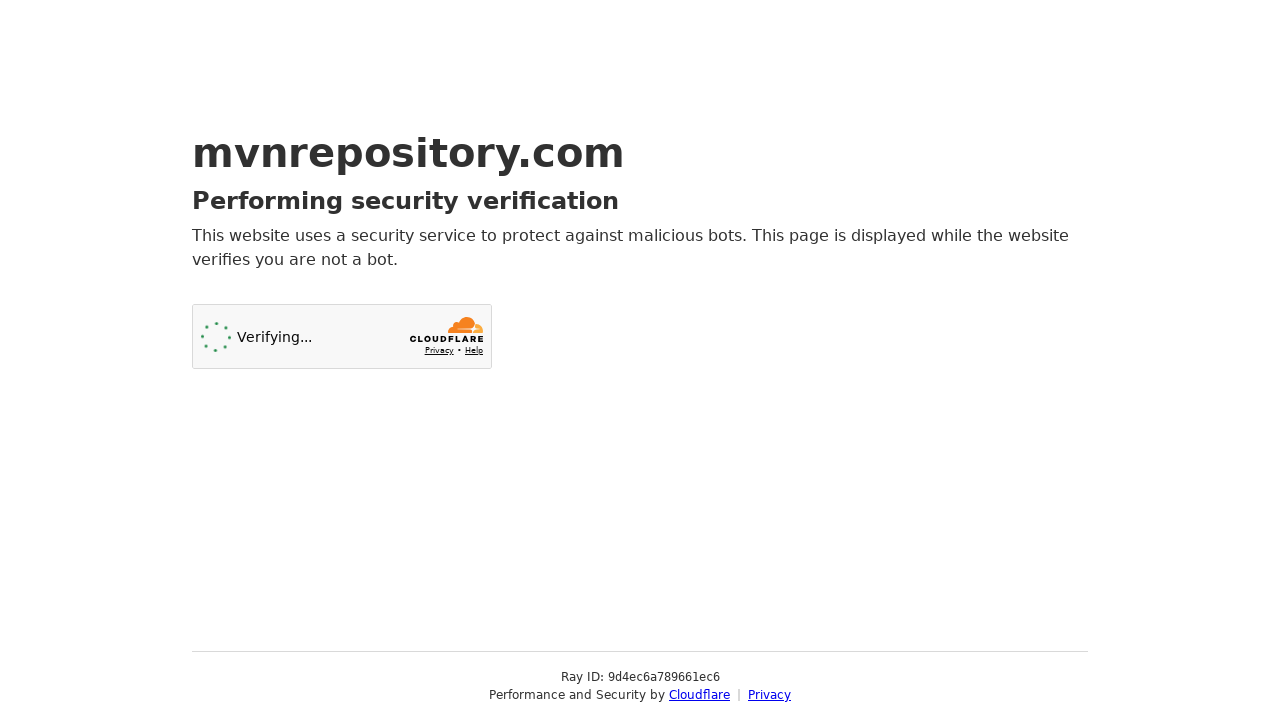

Set viewport size to 1920x1080 (simulating window maximize)
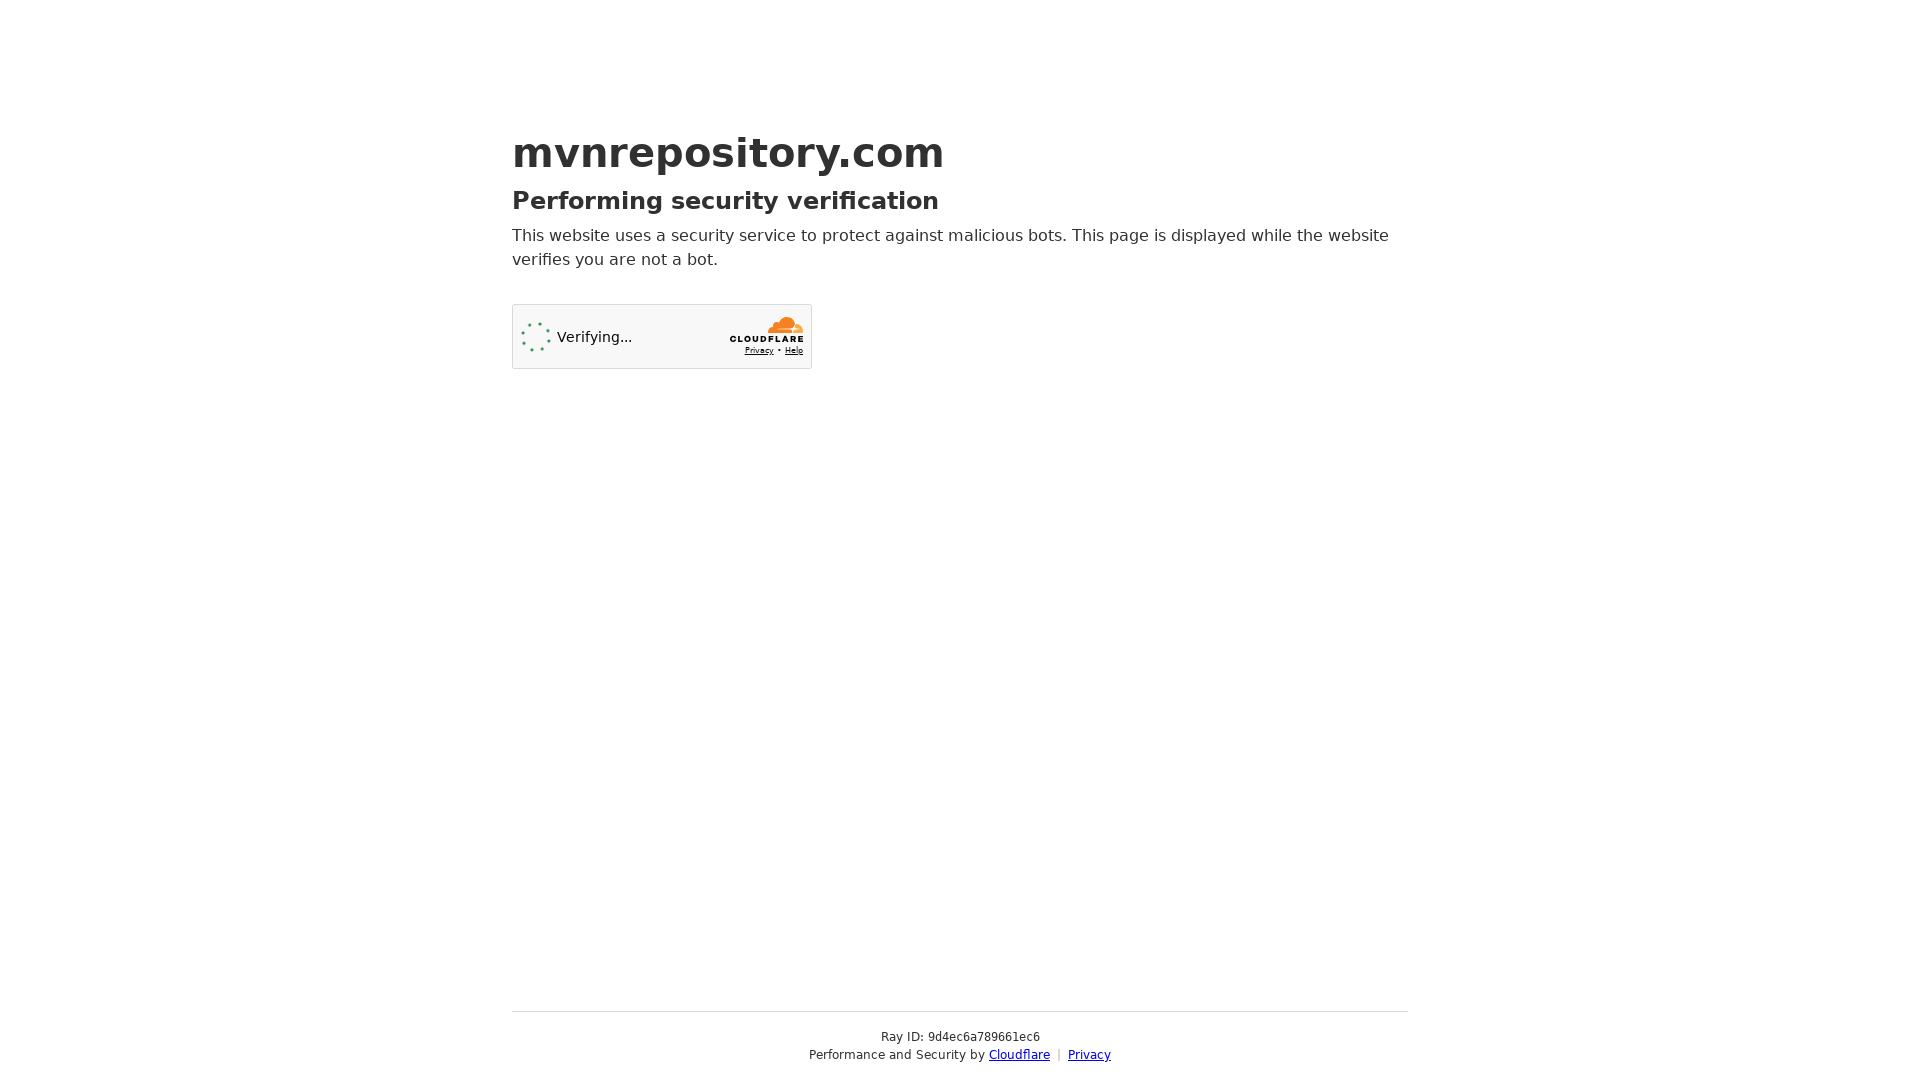

Retrieved new viewport size after maximization
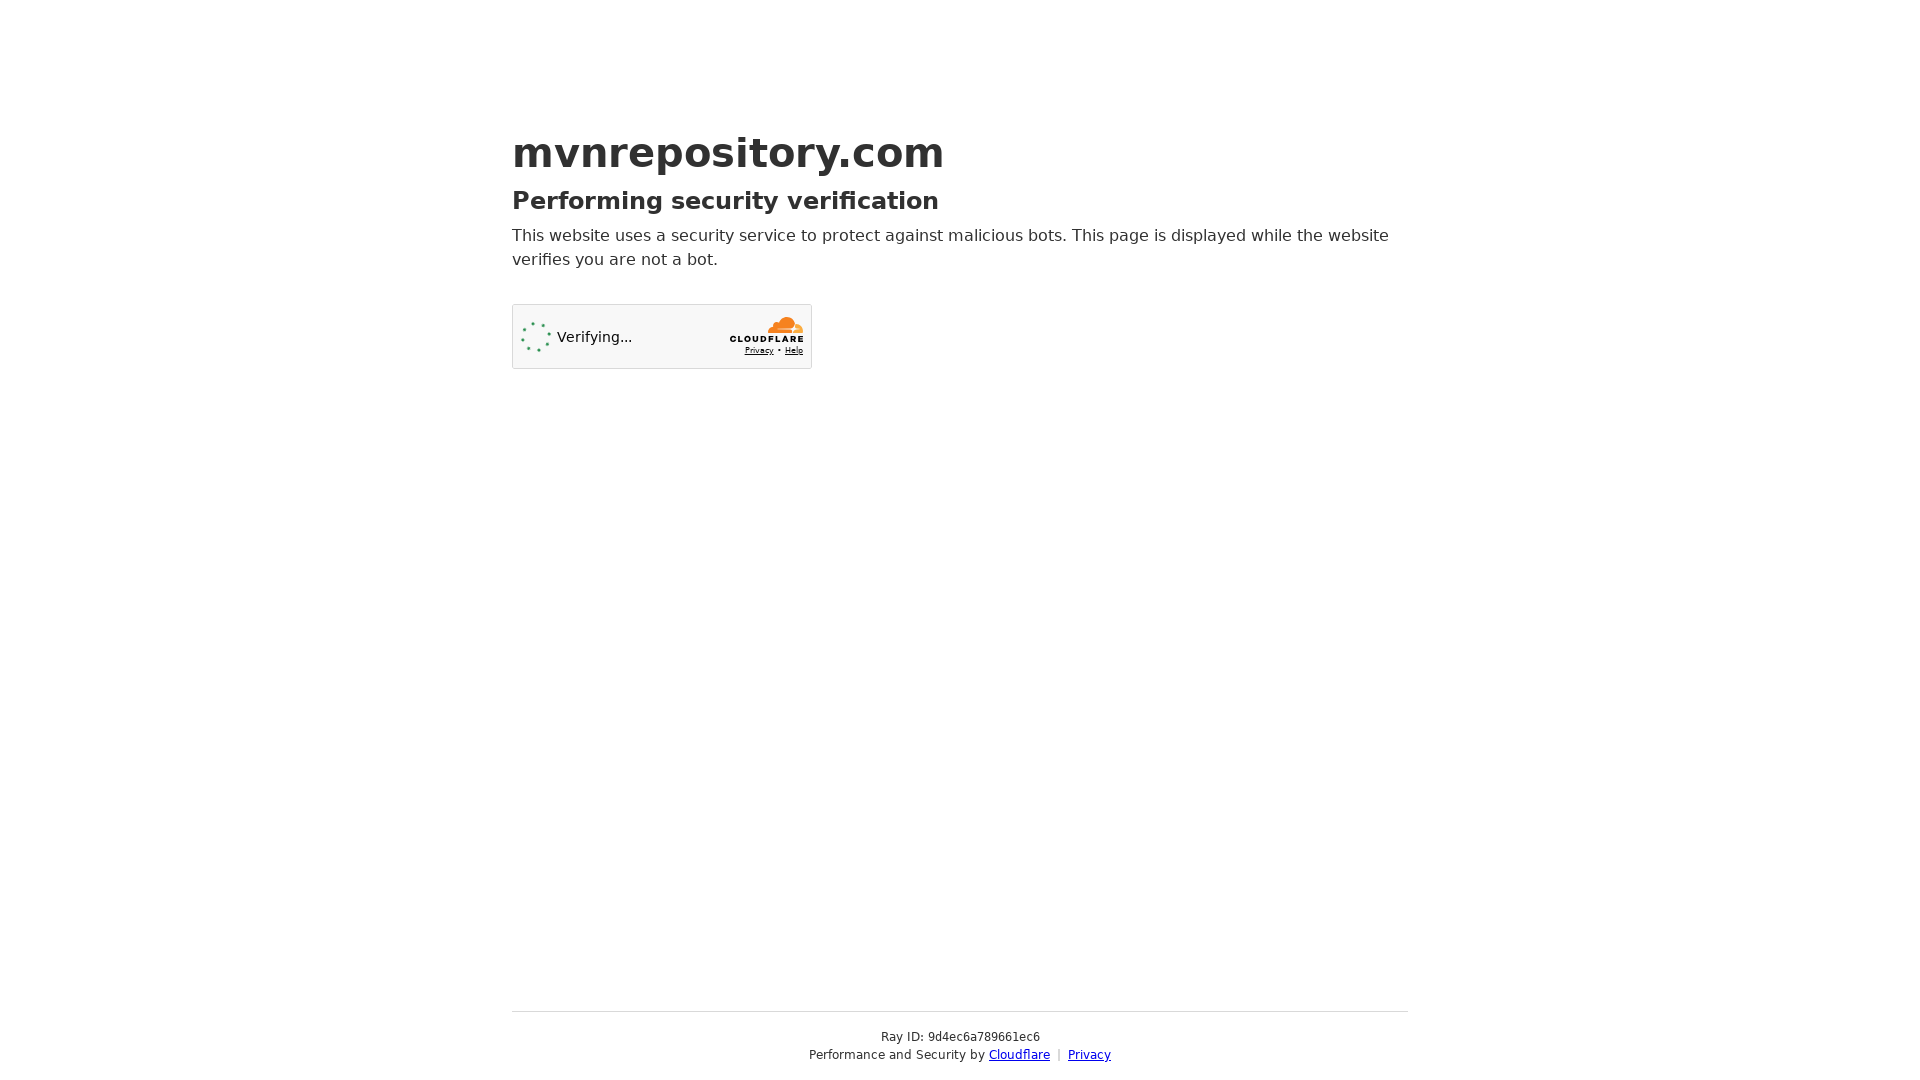

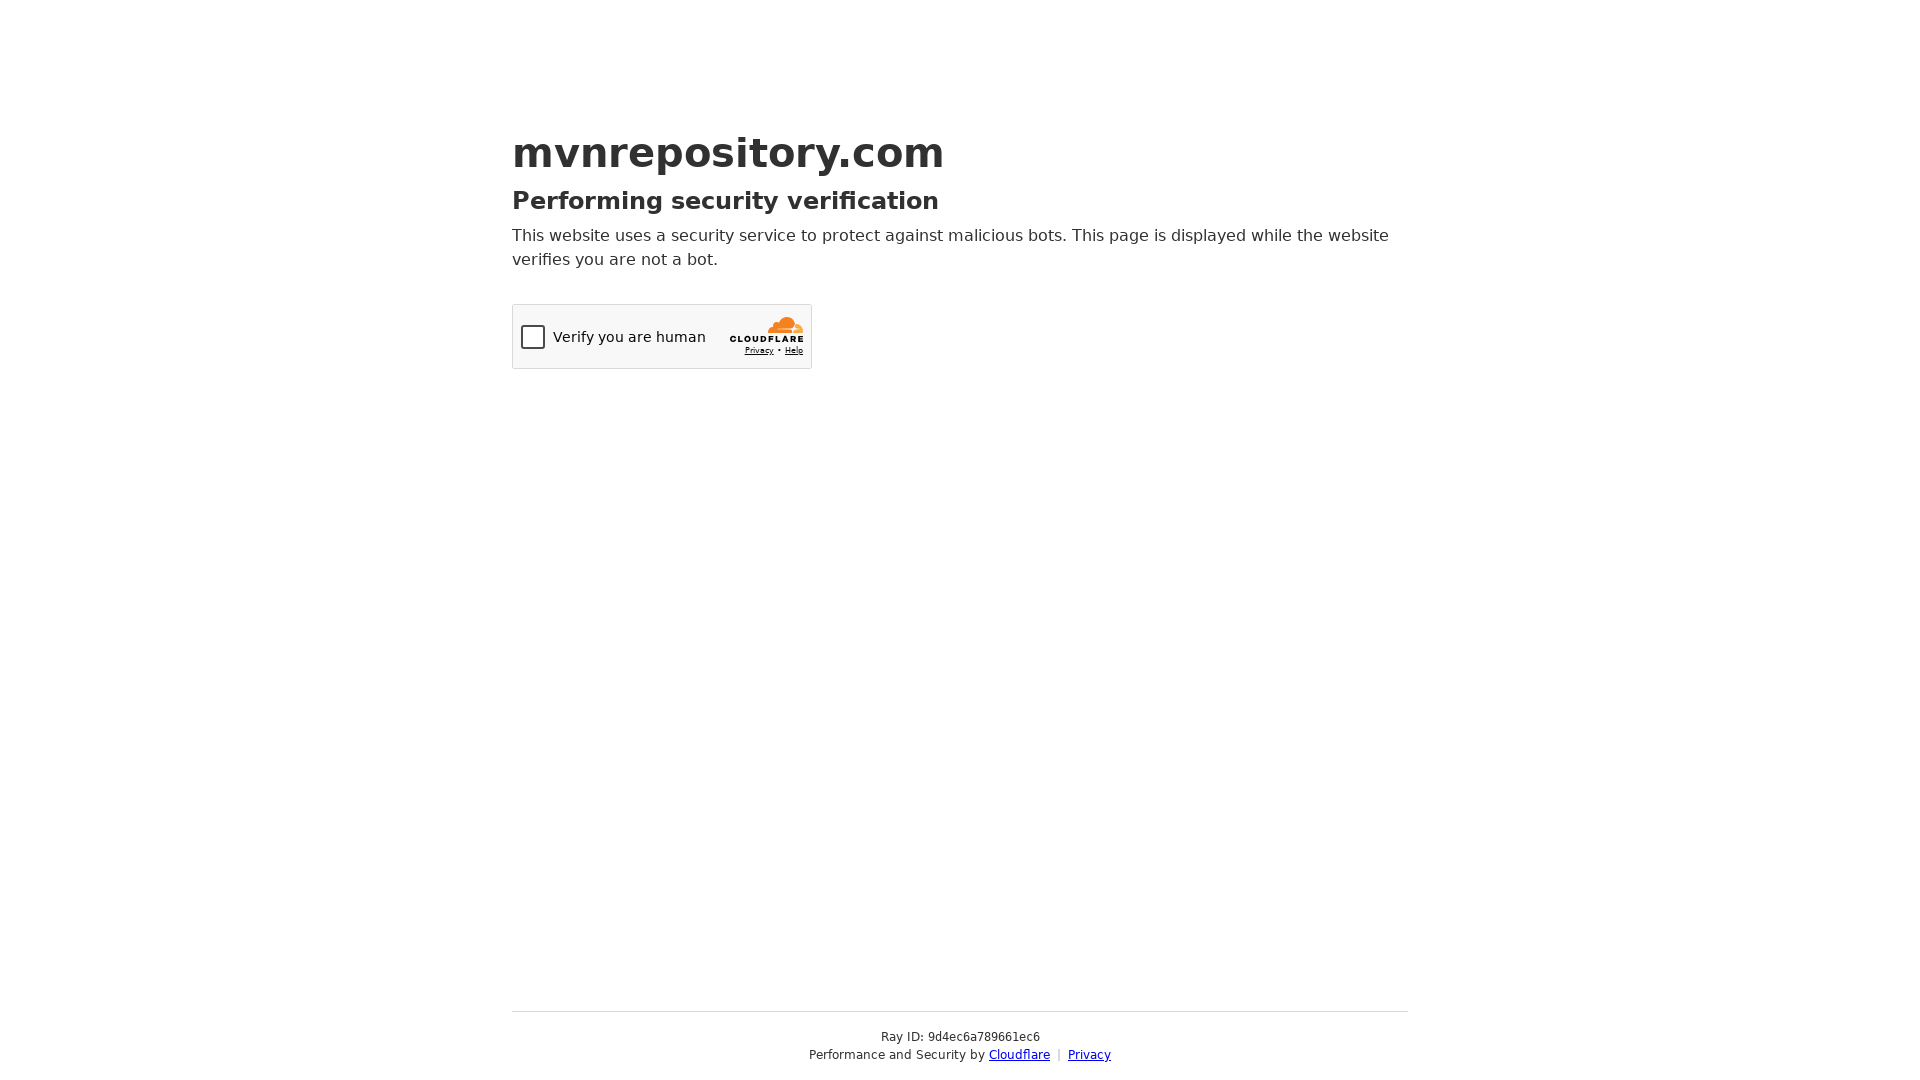